Tests context menu interaction by clicking on a heading, then right-clicking on a link to open it in a new tab using keyboard navigation through the browser's native context menu.

Starting URL: http://greenstech.in/selenium-course-content.html

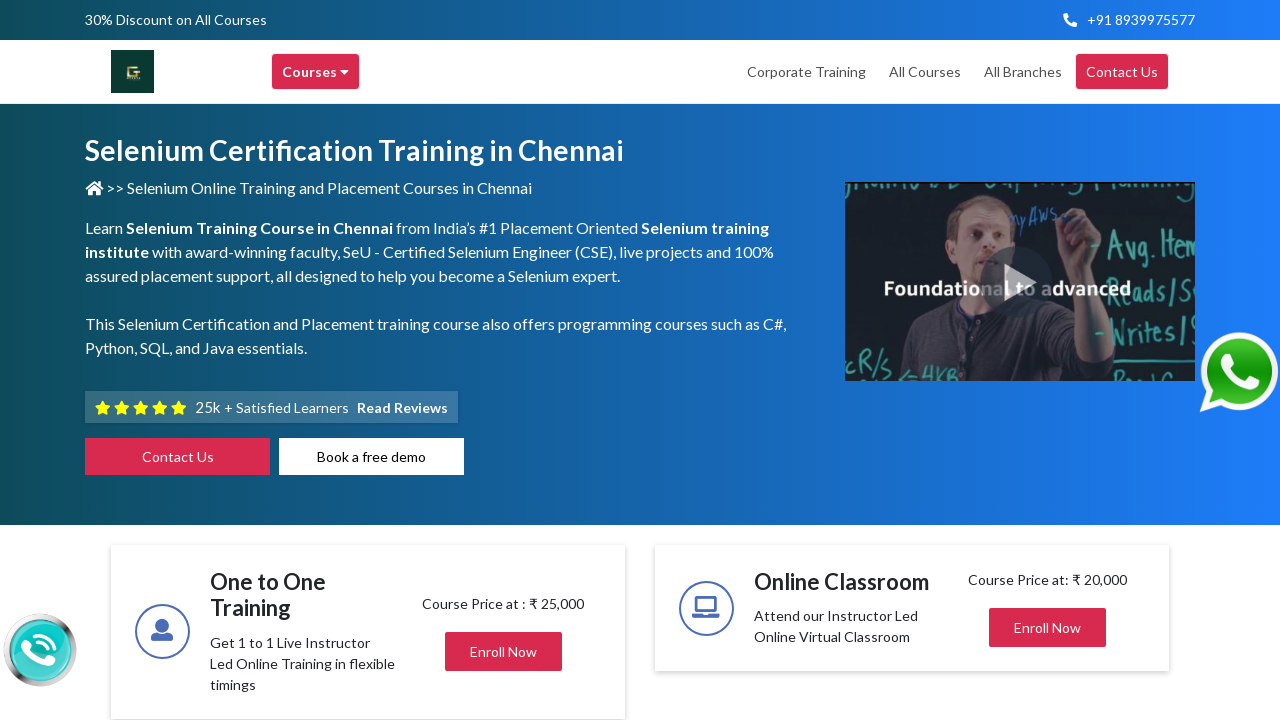

Clicked on the title heading element at (1024, 360) on h2.title.mb-0.center
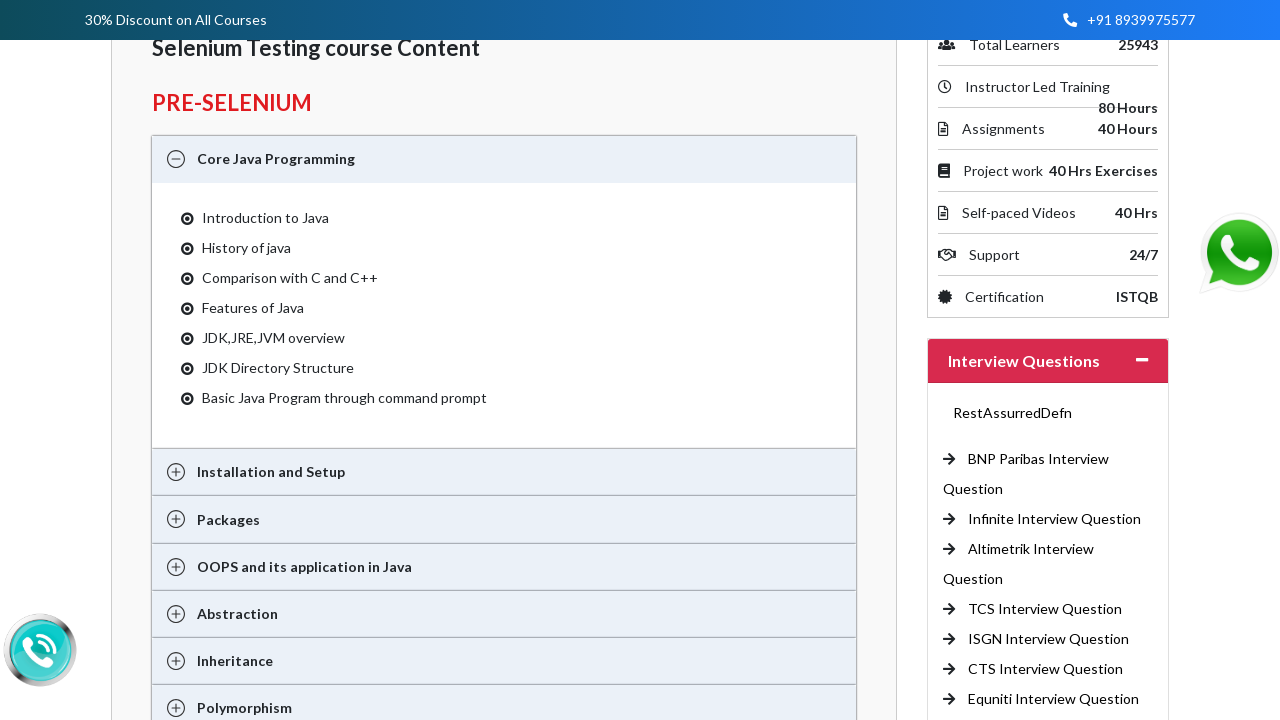

Right-clicked on 'CTS Interview Question' link to open context menu at (1046, 669) on //a[text()='CTS Interview Question ']
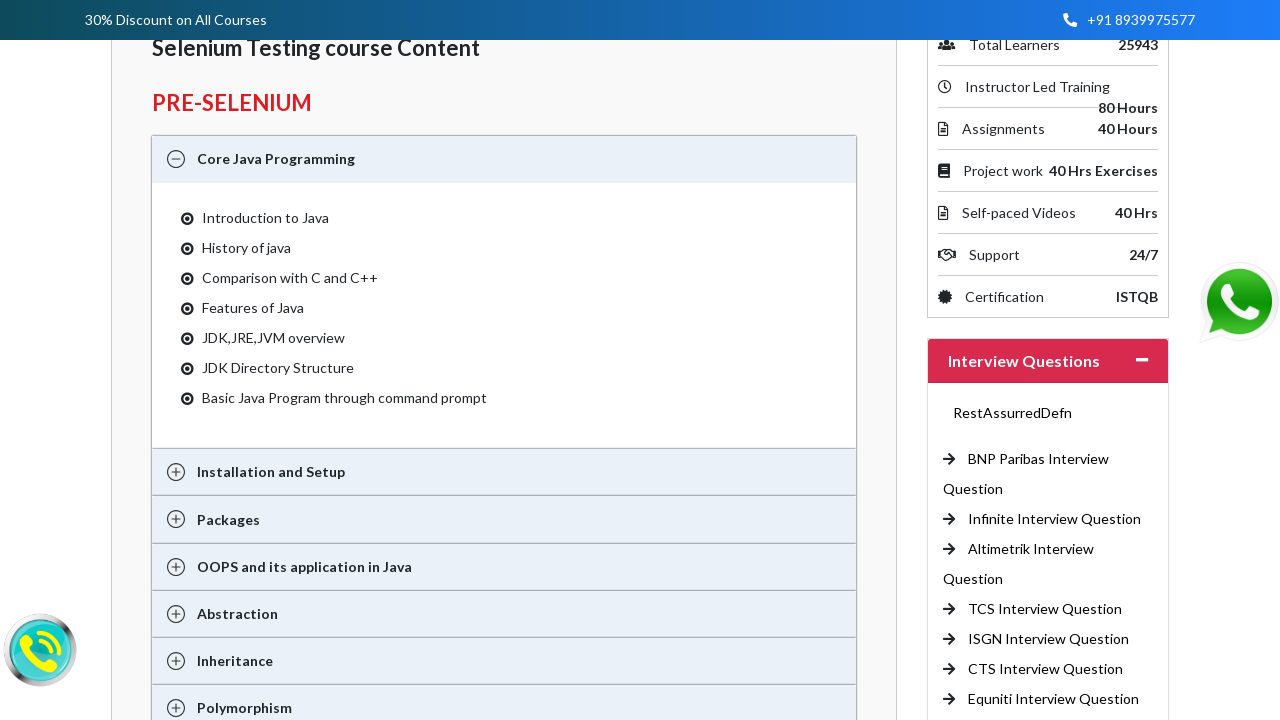

Pressed ArrowDown to navigate context menu
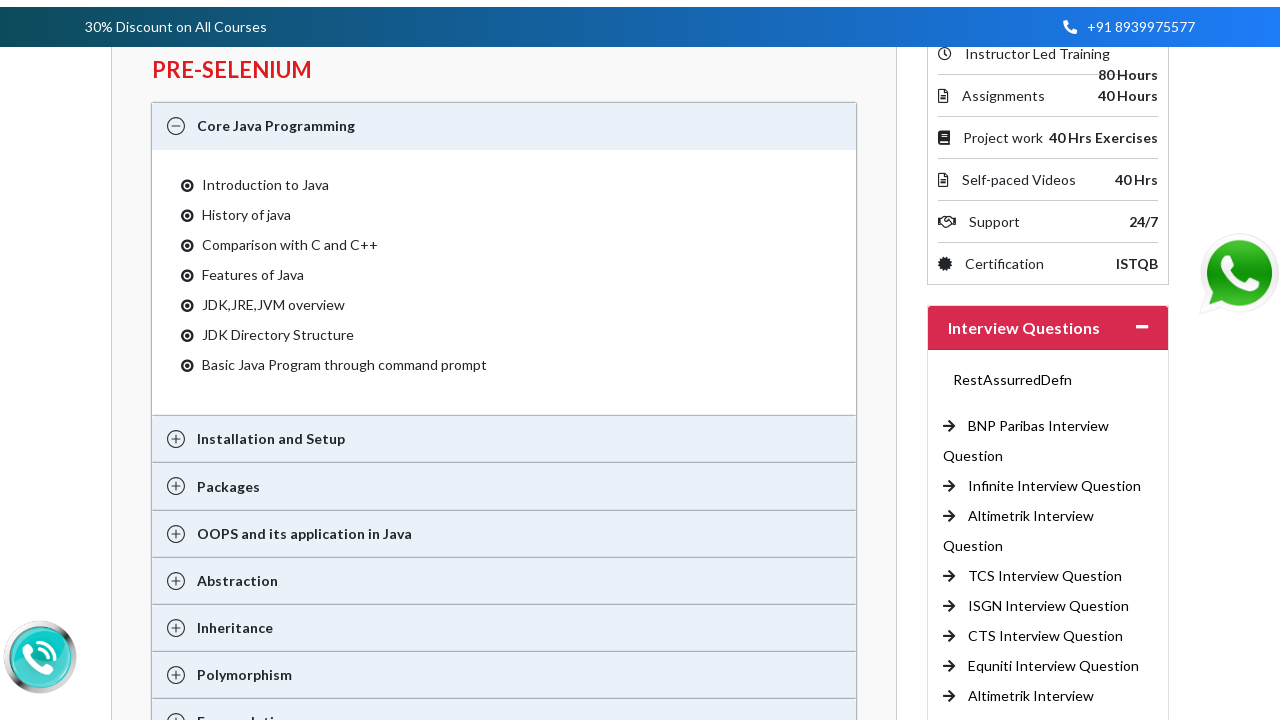

Pressed ArrowDown again to navigate to 'Open link in new tab' option
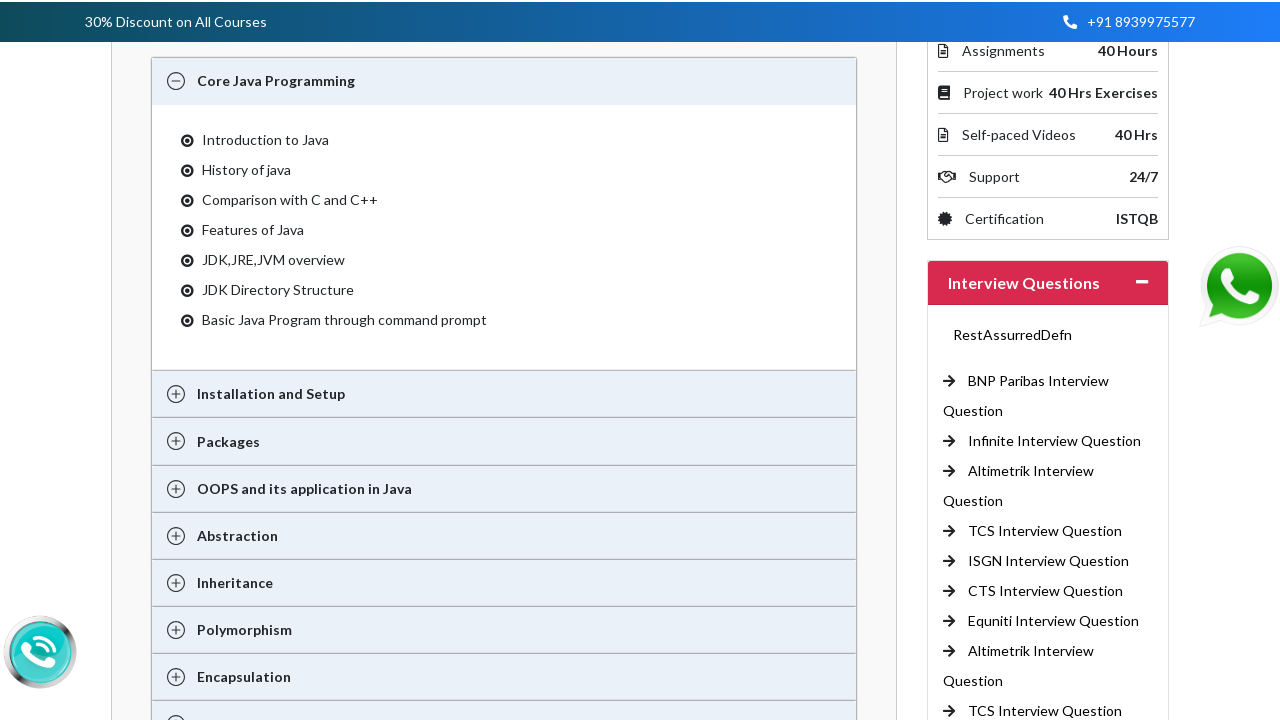

Pressed Enter to select 'Open link in new tab' option
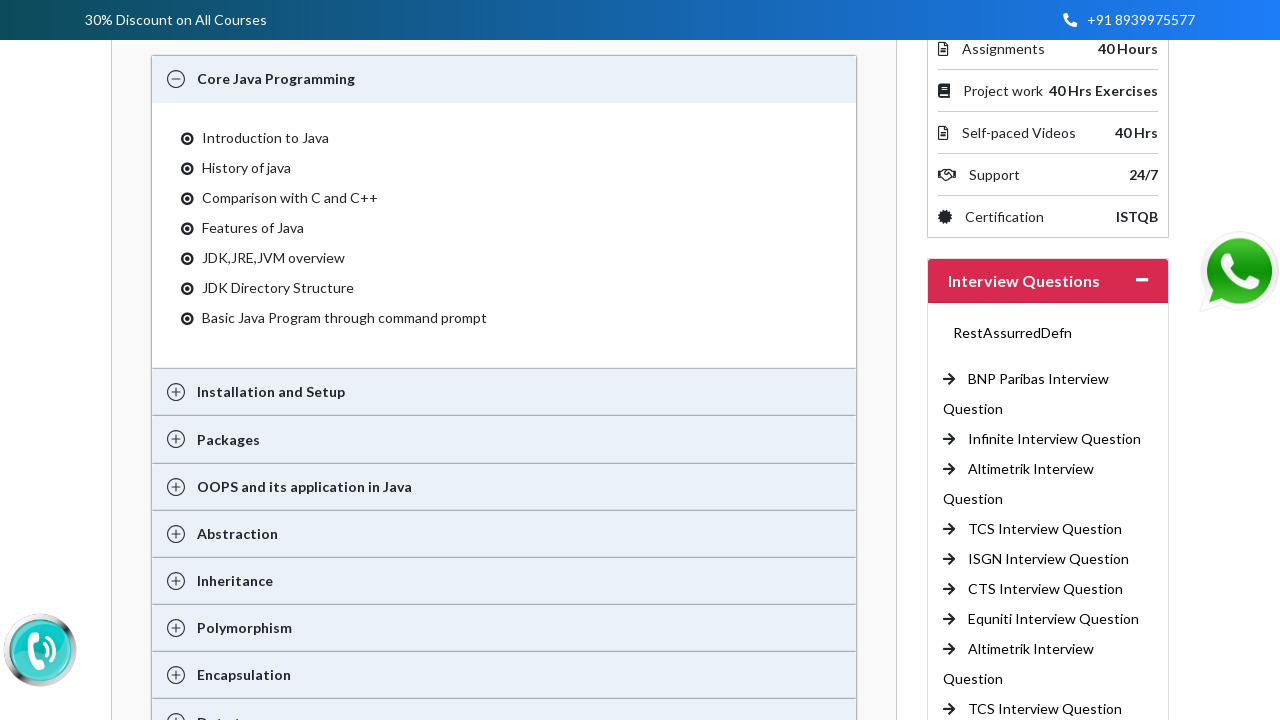

Waited 1 second for new tab to open
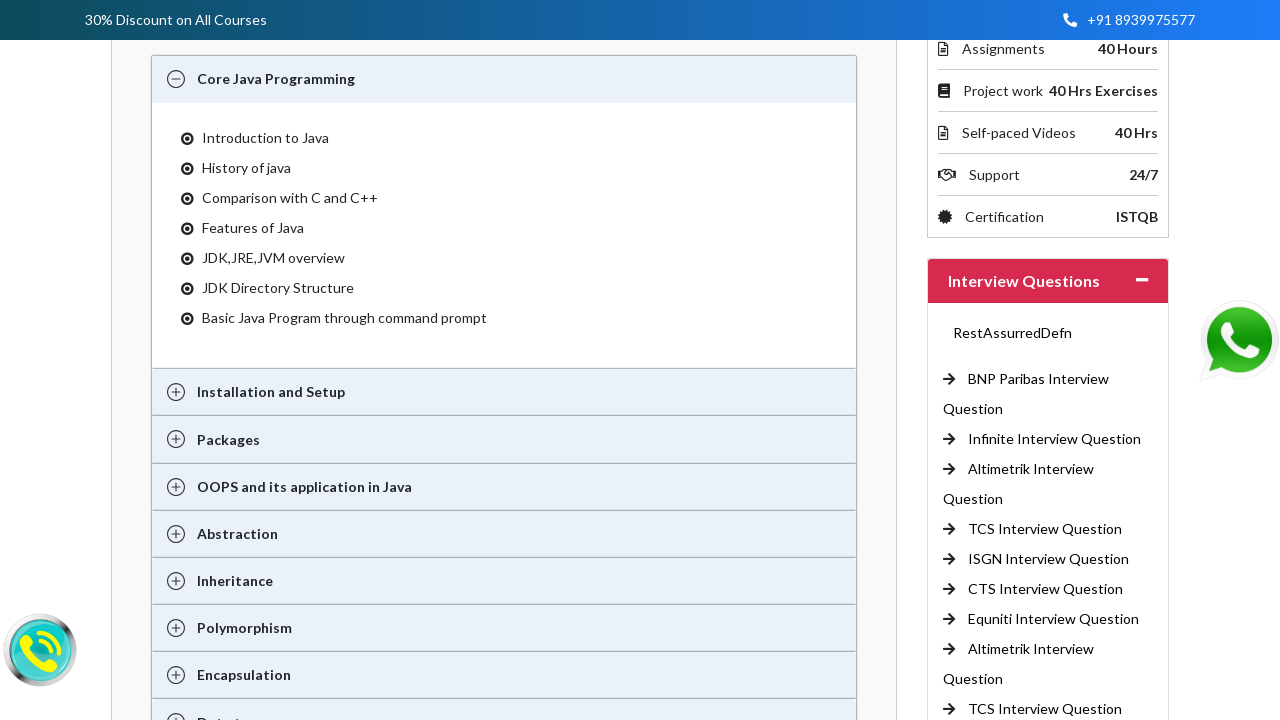

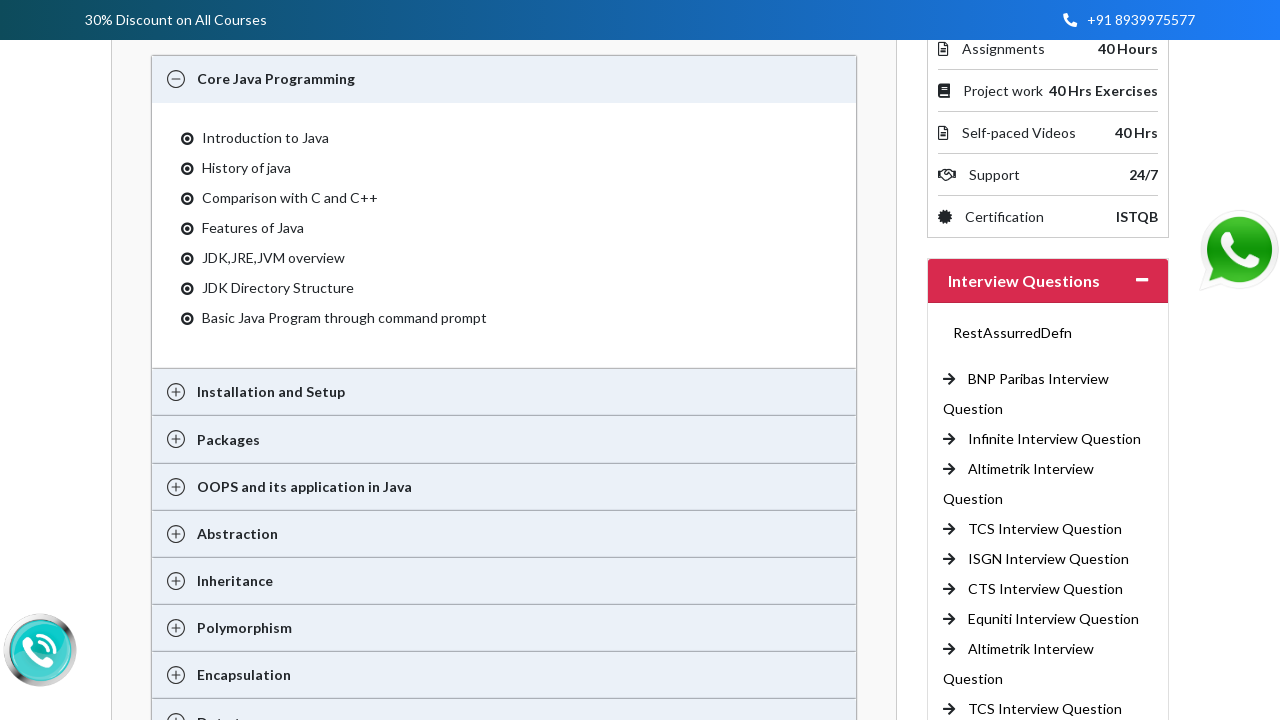